Tests the add/remove elements functionality by clicking the "Add Element" button and verifying that a new "Delete" button appears

Starting URL: https://the-internet.herokuapp.com/add_remove_elements/

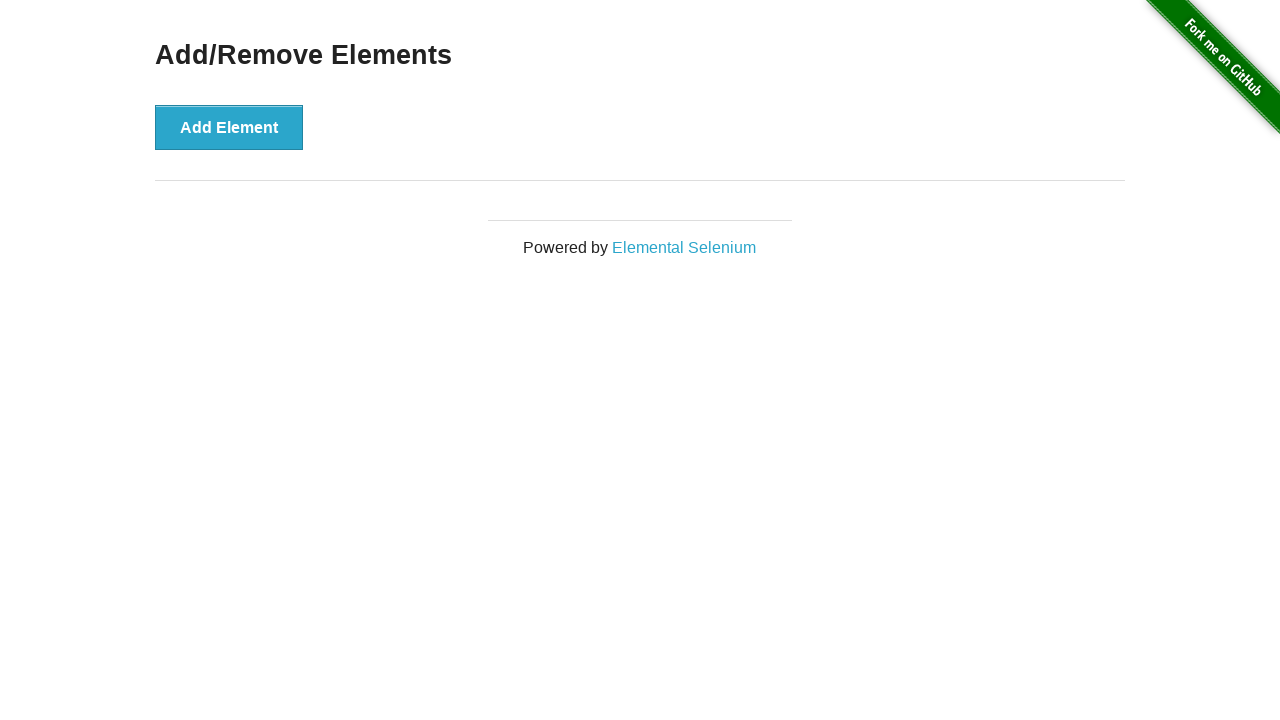

Waited for 'Add Element' button to be visible
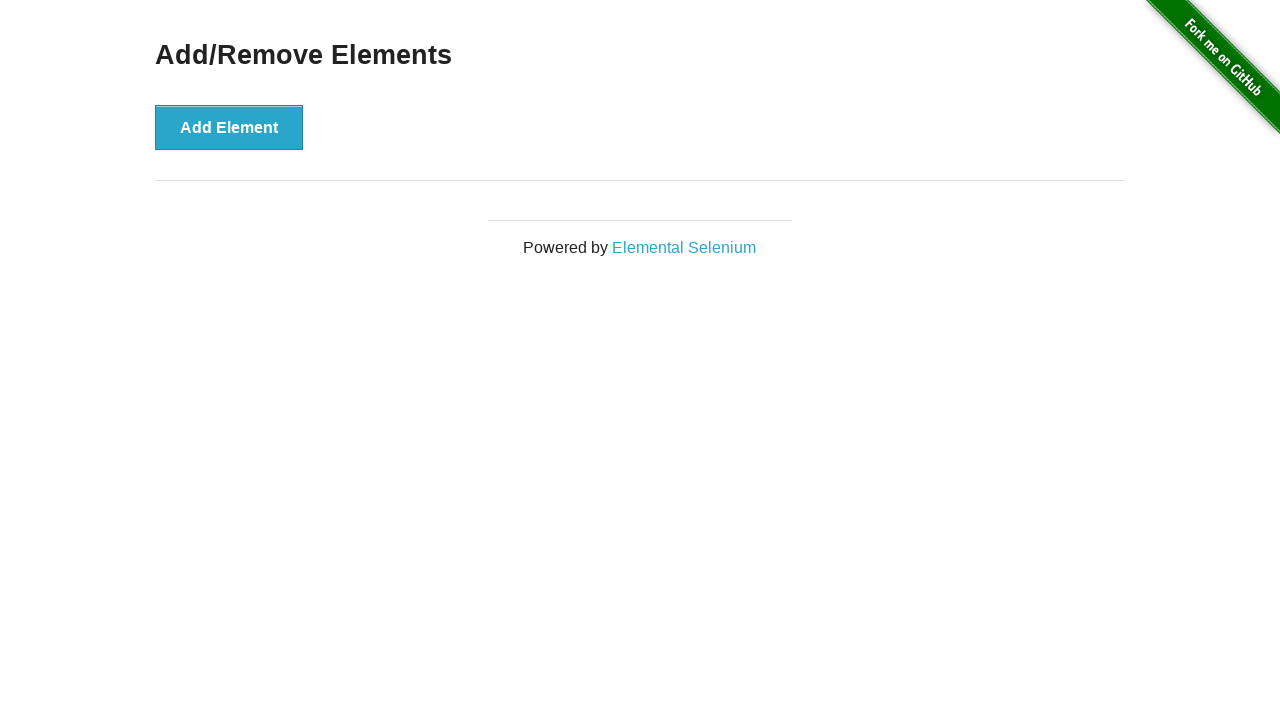

Clicked 'Add Element' button at (229, 127) on div#content button
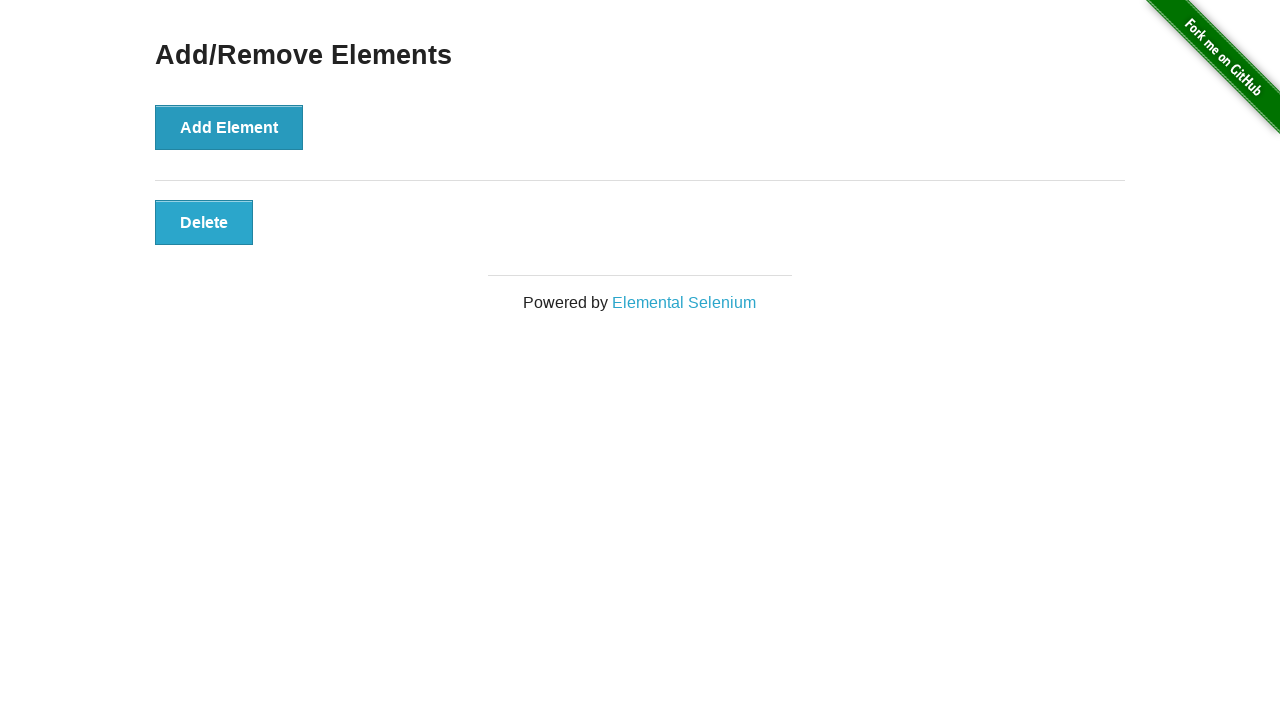

Verified that a new 'Delete' button appeared
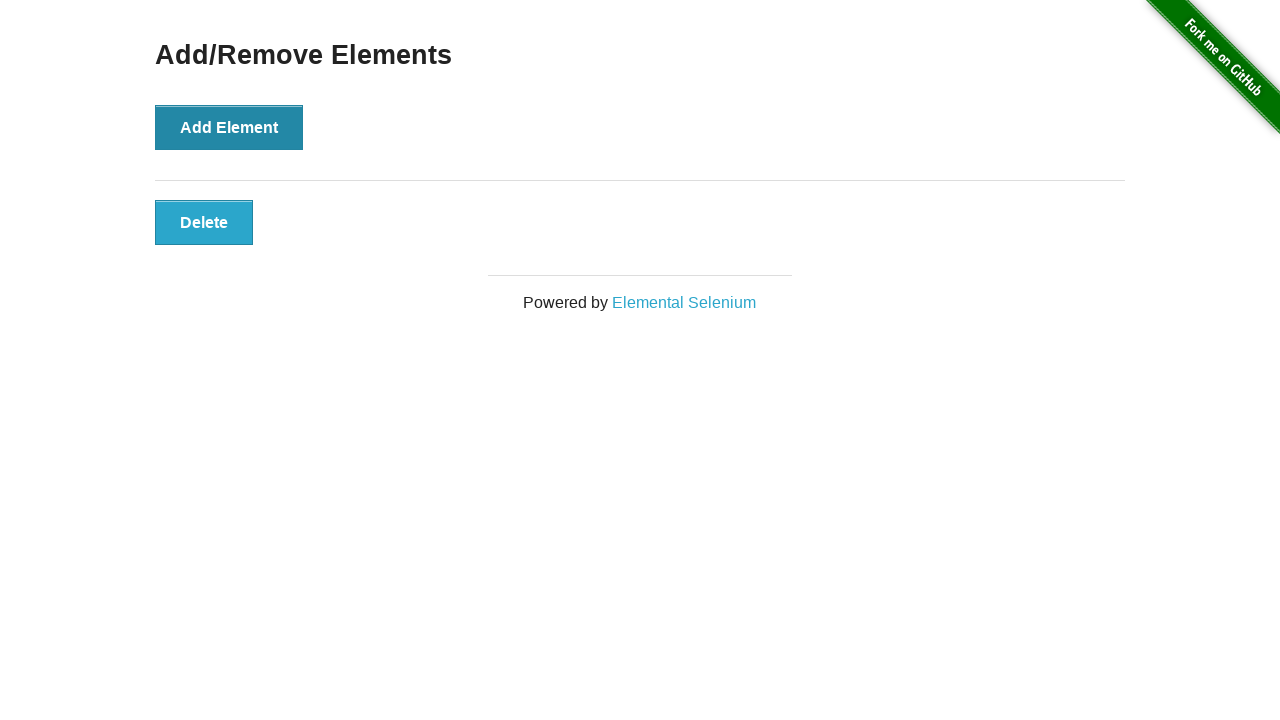

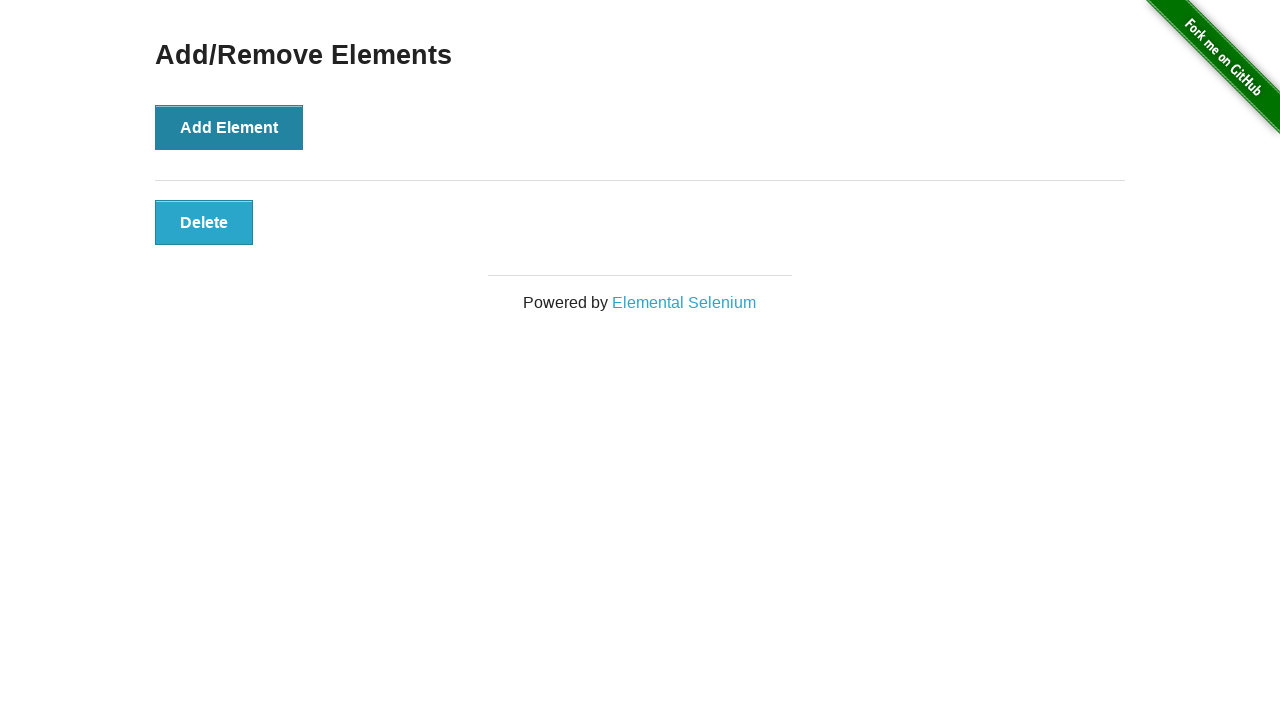